Tests that the Clear completed button is hidden when there are no completed items.

Starting URL: https://demo.playwright.dev/todomvc

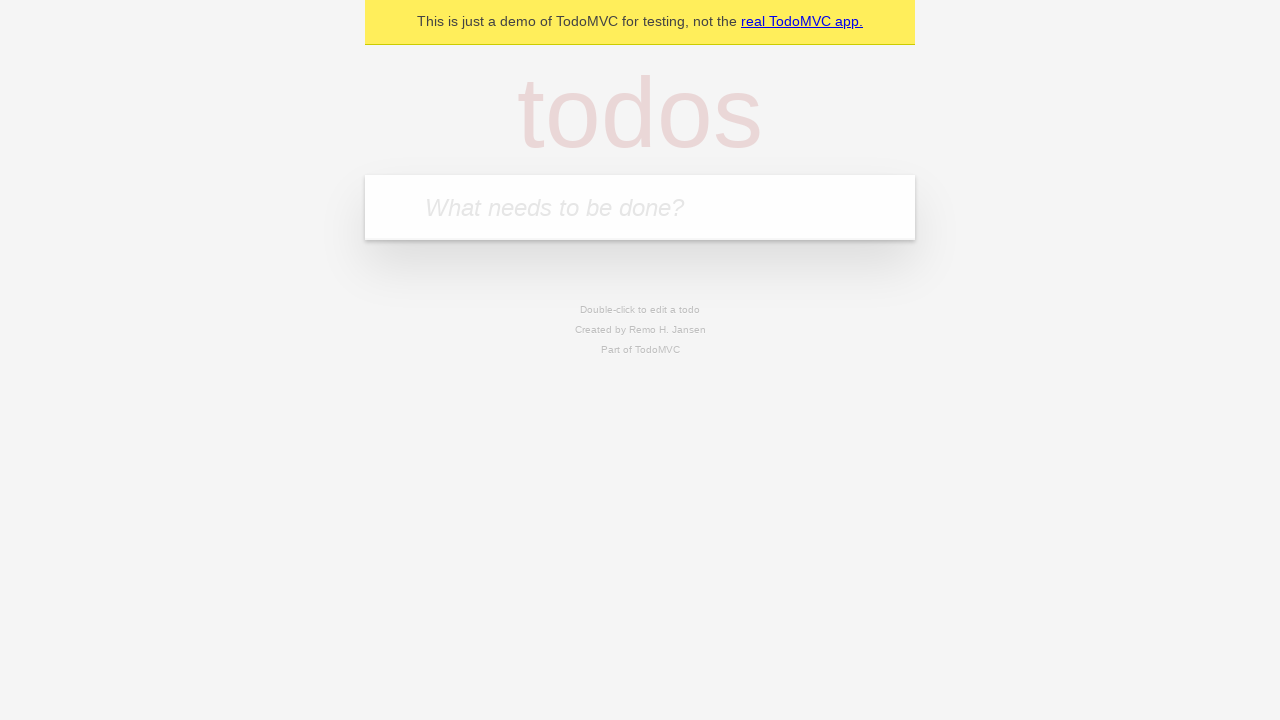

Filled todo input with 'buy some cheese' on internal:attr=[placeholder="What needs to be done?"i]
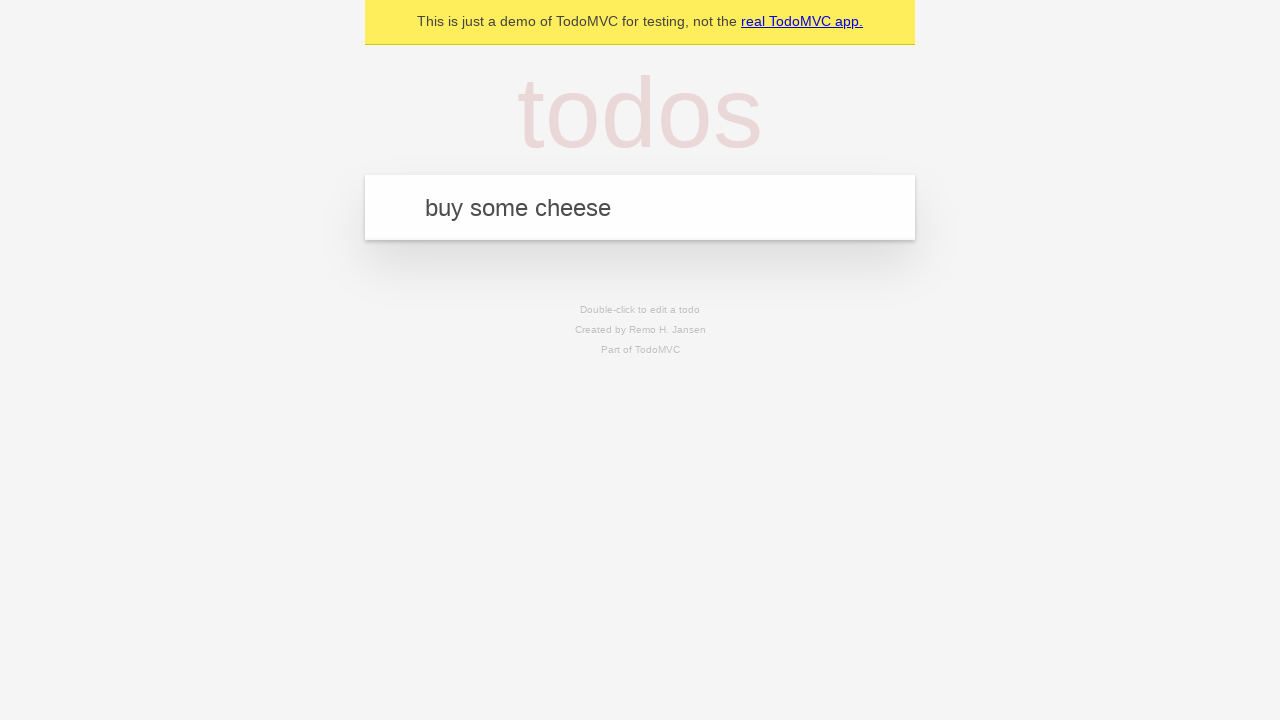

Pressed Enter to add first todo item on internal:attr=[placeholder="What needs to be done?"i]
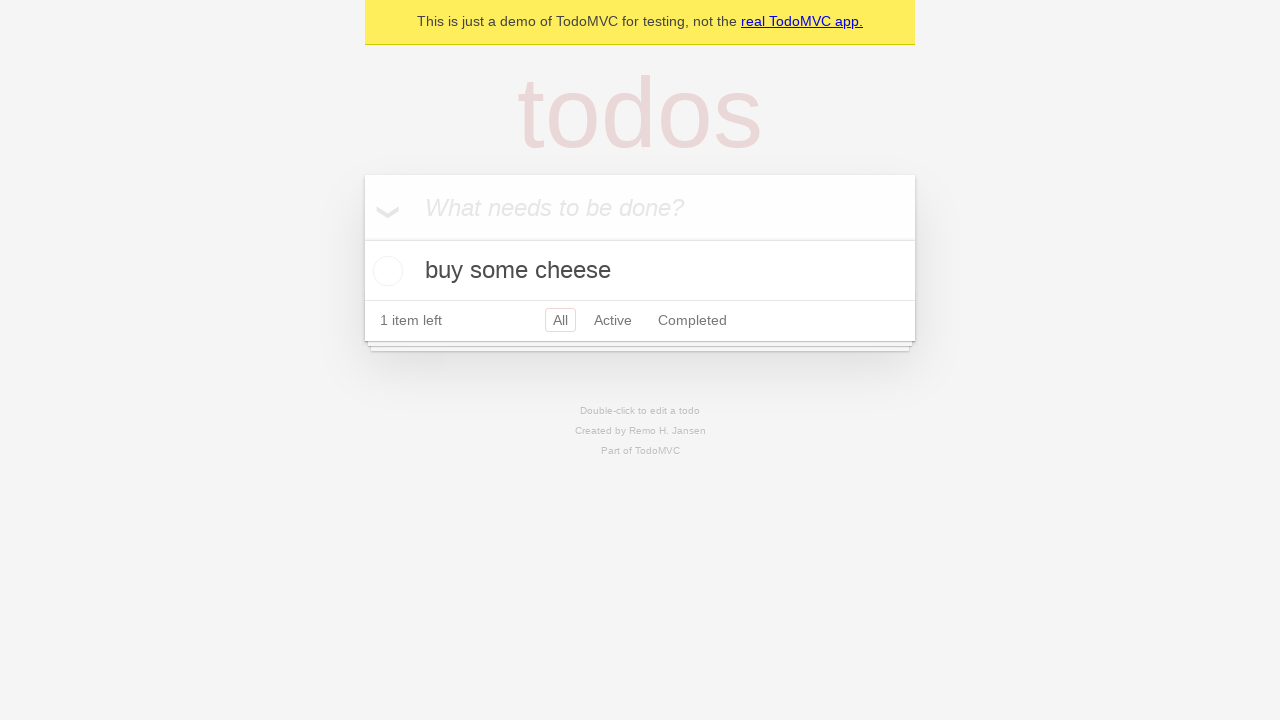

Filled todo input with 'feed the cat' on internal:attr=[placeholder="What needs to be done?"i]
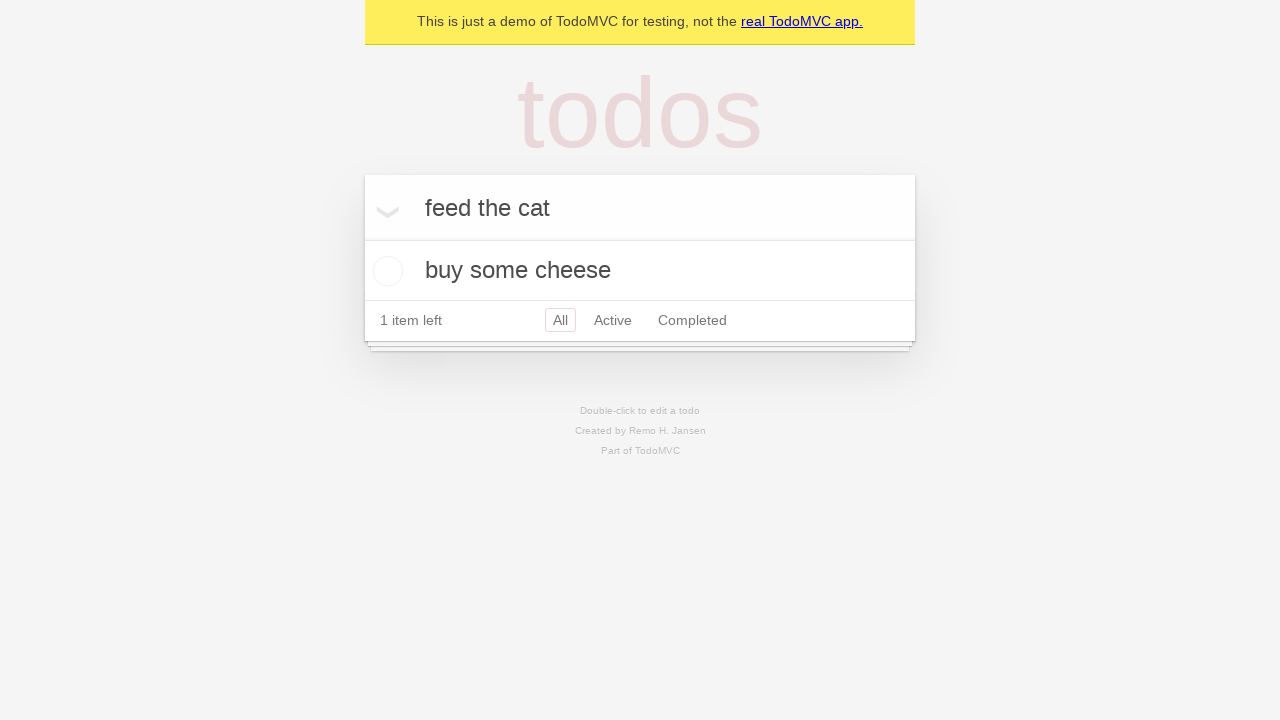

Pressed Enter to add second todo item on internal:attr=[placeholder="What needs to be done?"i]
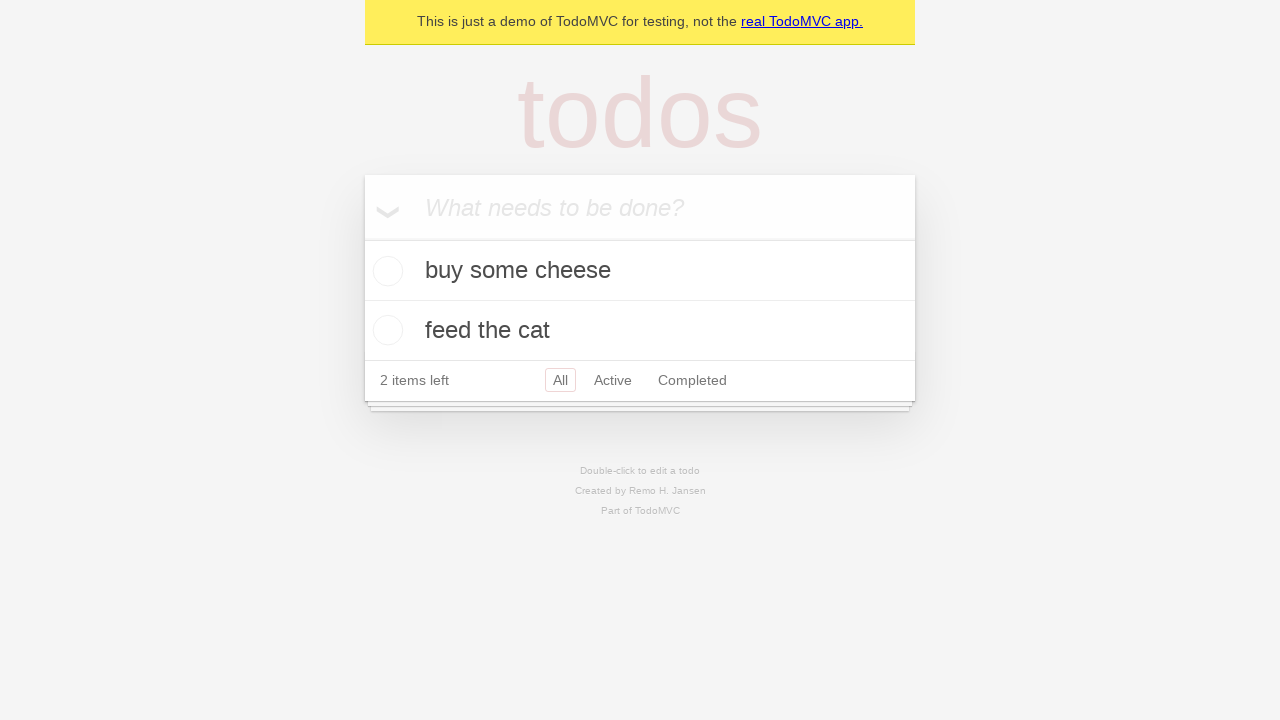

Filled todo input with 'book a doctors appointment' on internal:attr=[placeholder="What needs to be done?"i]
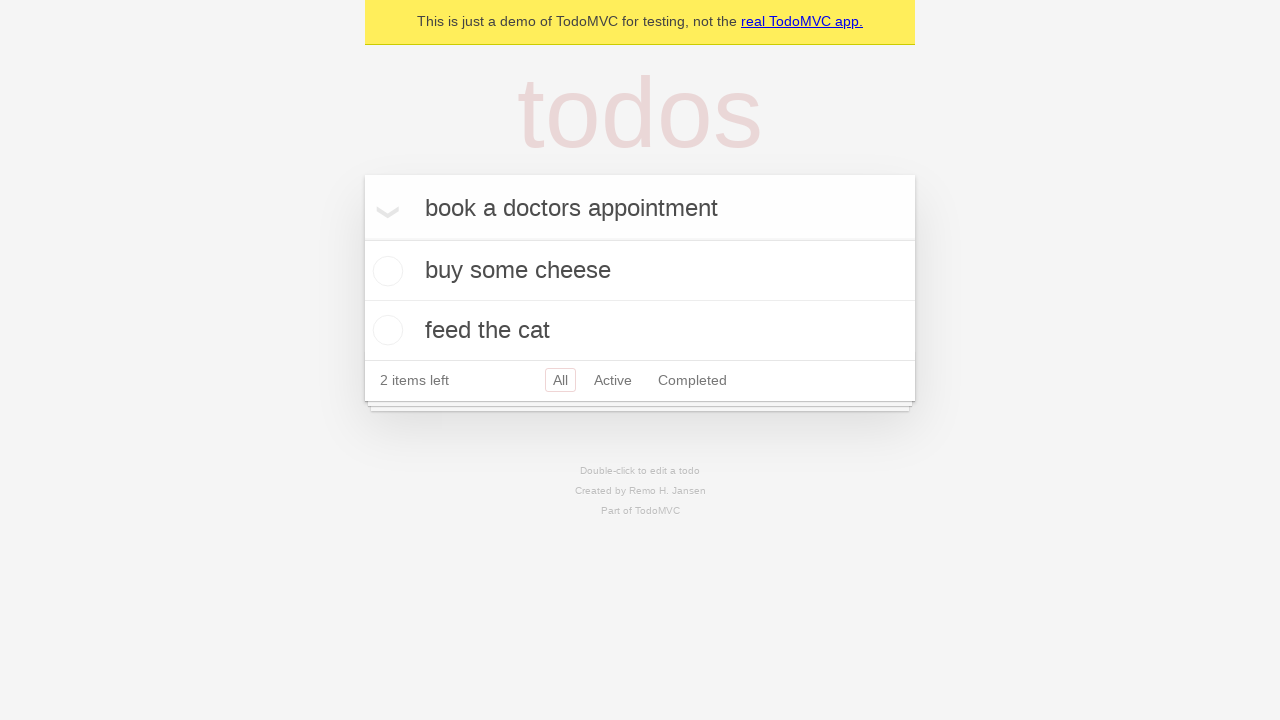

Pressed Enter to add third todo item on internal:attr=[placeholder="What needs to be done?"i]
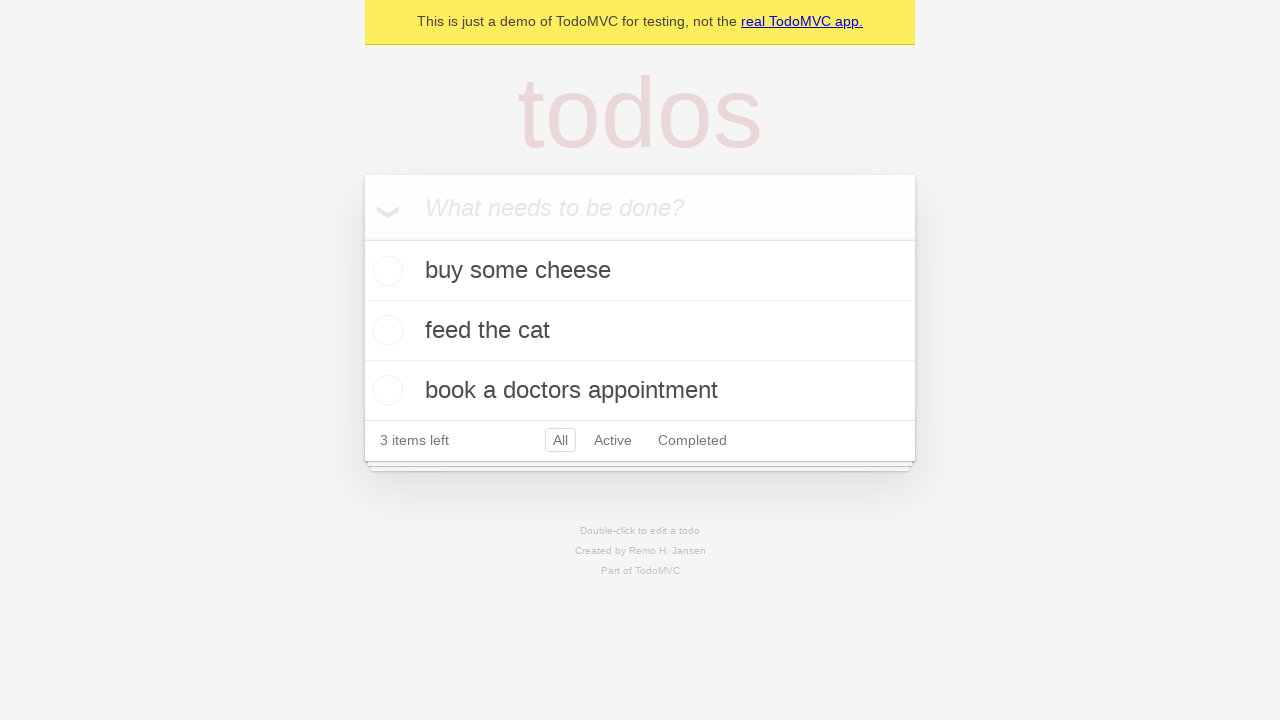

Checked the first todo item as completed at (385, 271) on .todo-list li .toggle >> nth=0
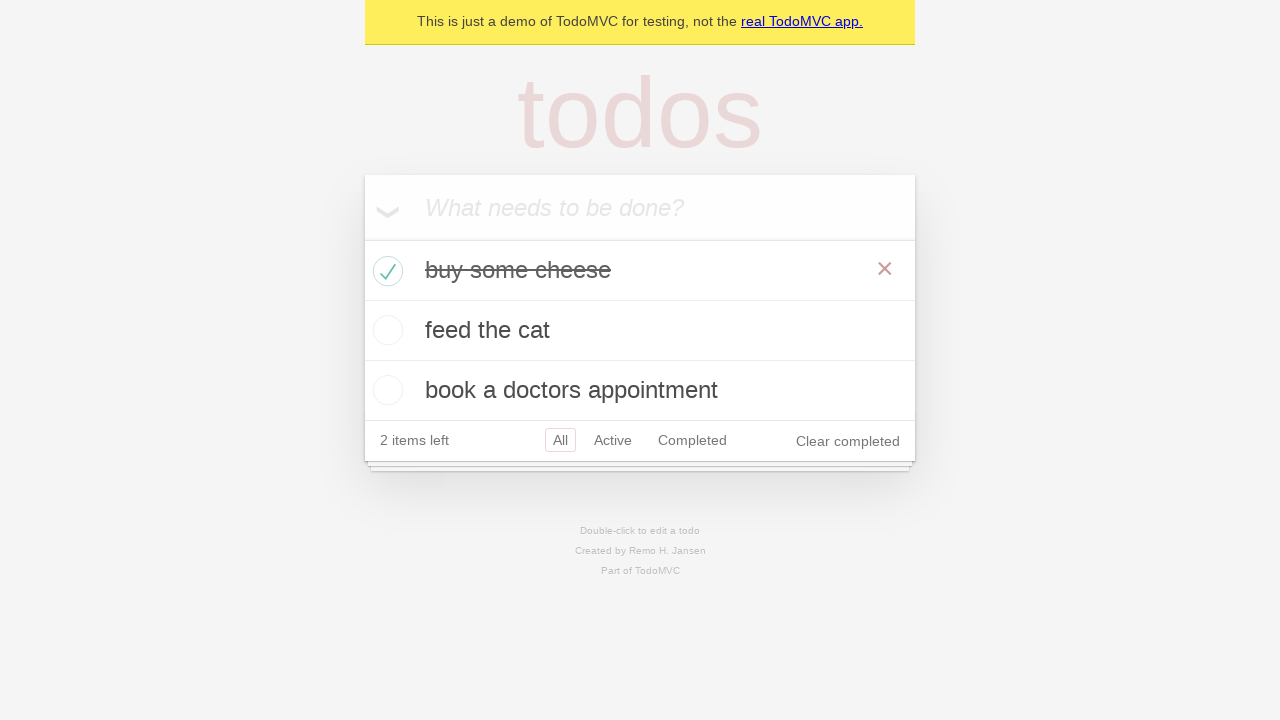

Clicked 'Clear completed' button to remove completed item at (848, 441) on internal:role=button[name="Clear completed"i]
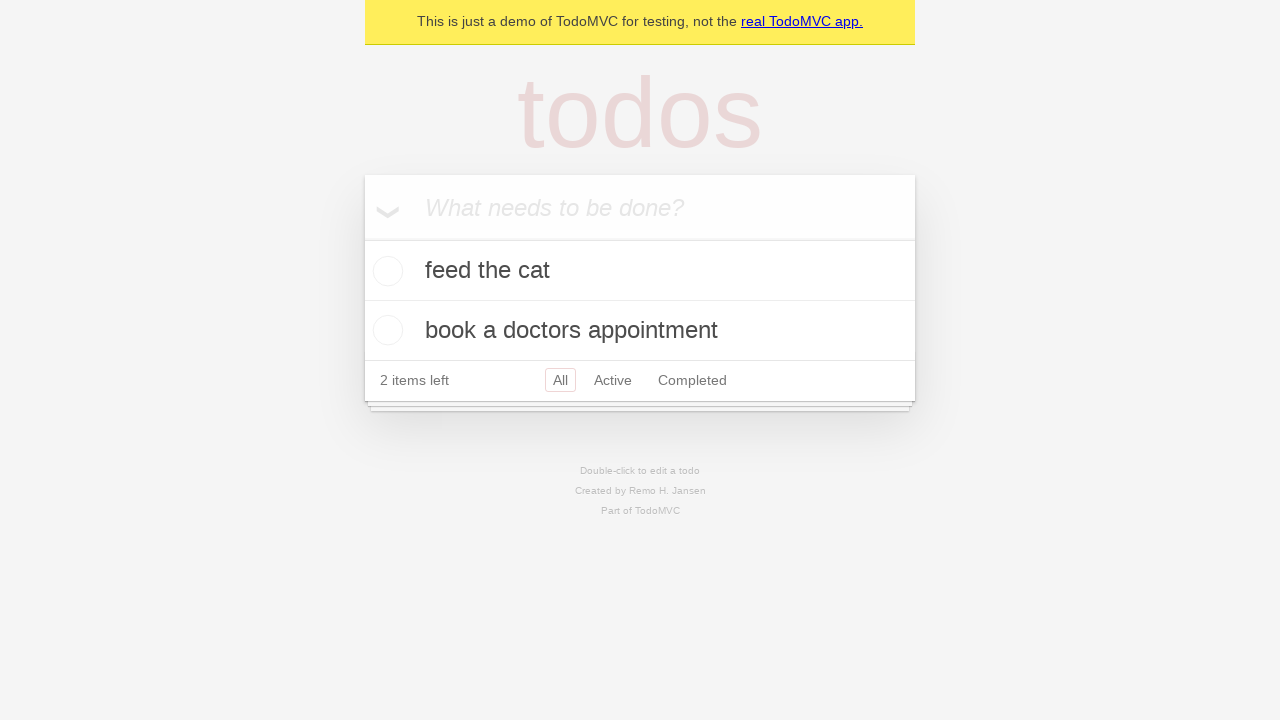

Waited 500ms for 'Clear completed' button to be hidden since no items are completed
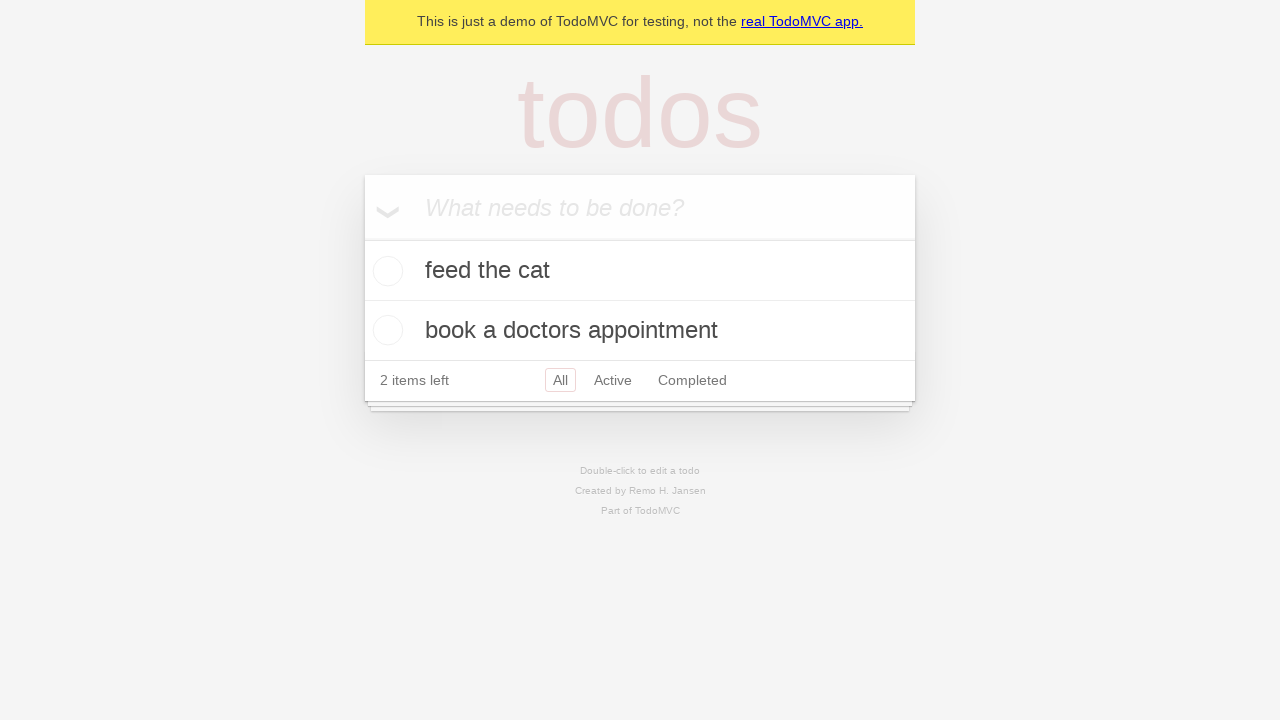

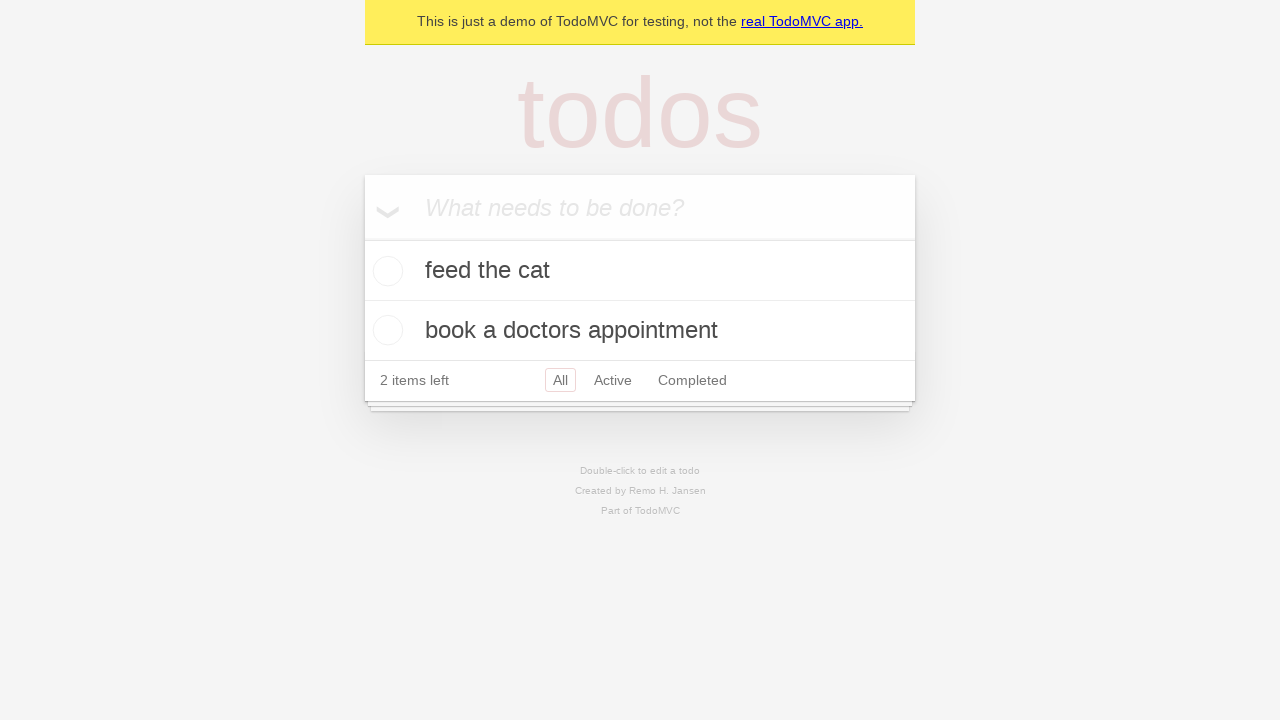